Tests date picker functionality using the fill method to directly input a date

Starting URL: https://www.lambdatest.com/selenium-playground/bootstrap-date-picker-demo

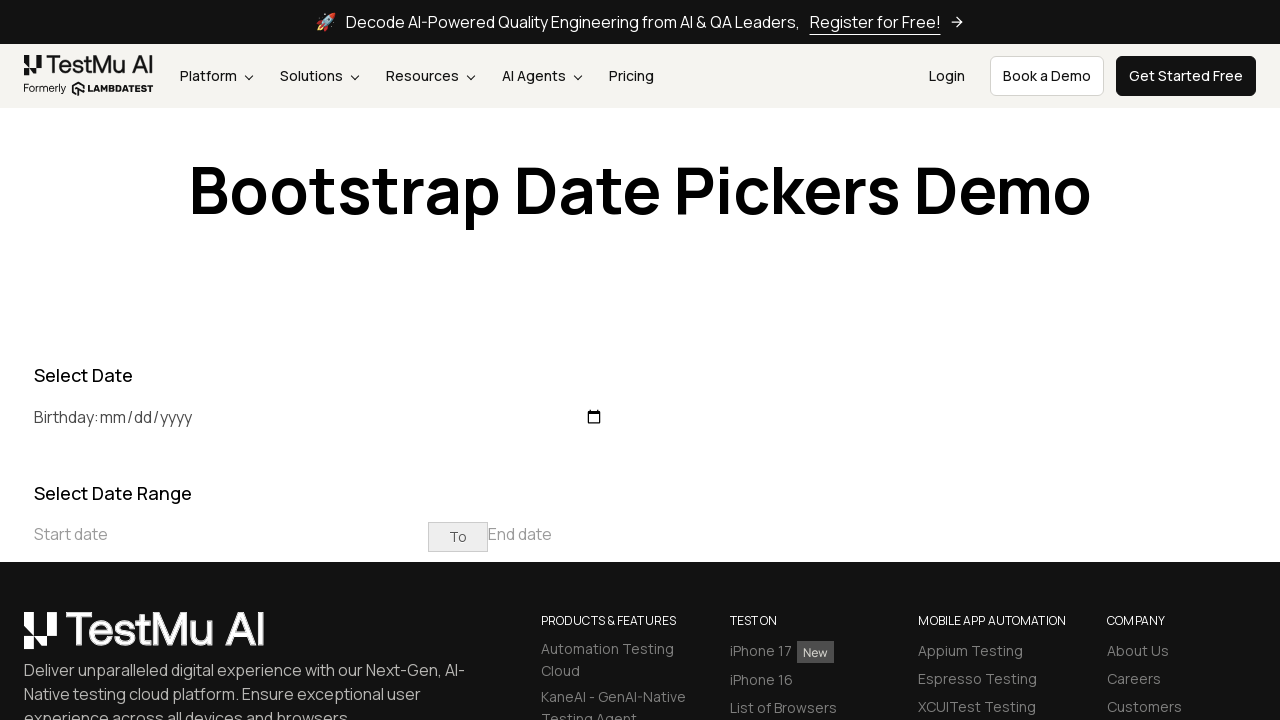

Filled birthday date picker with '1993-05-24' using fill method on #birthday
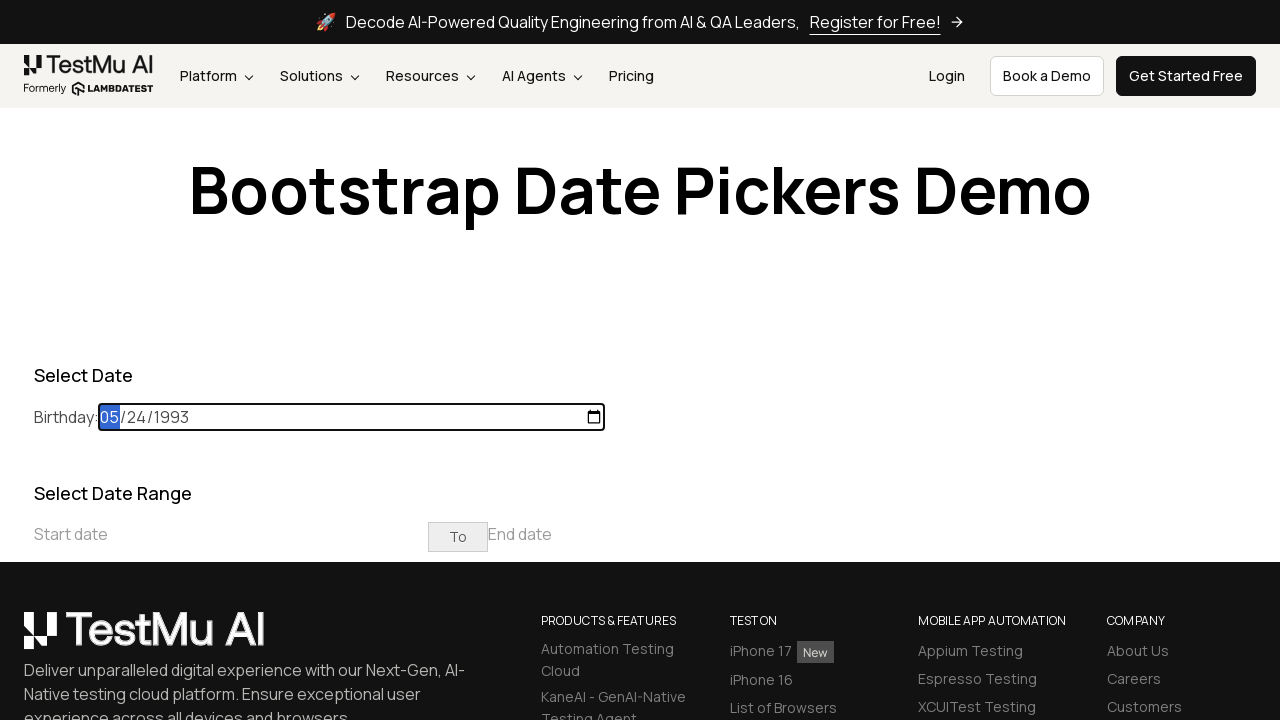

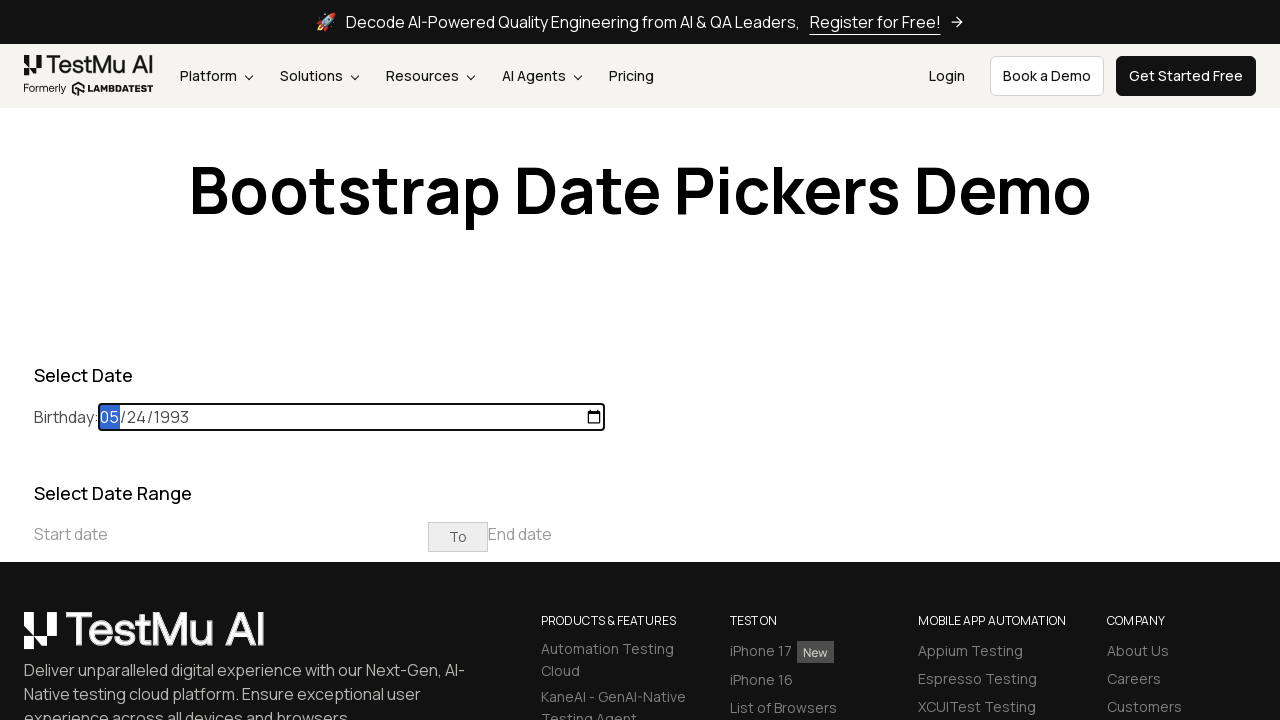